Tests radio button functionality by clicking the 'Yes' radio button and verifying its selection state, also checks that the 'No' radio is disabled

Starting URL: https://demoqa.com/radio-button

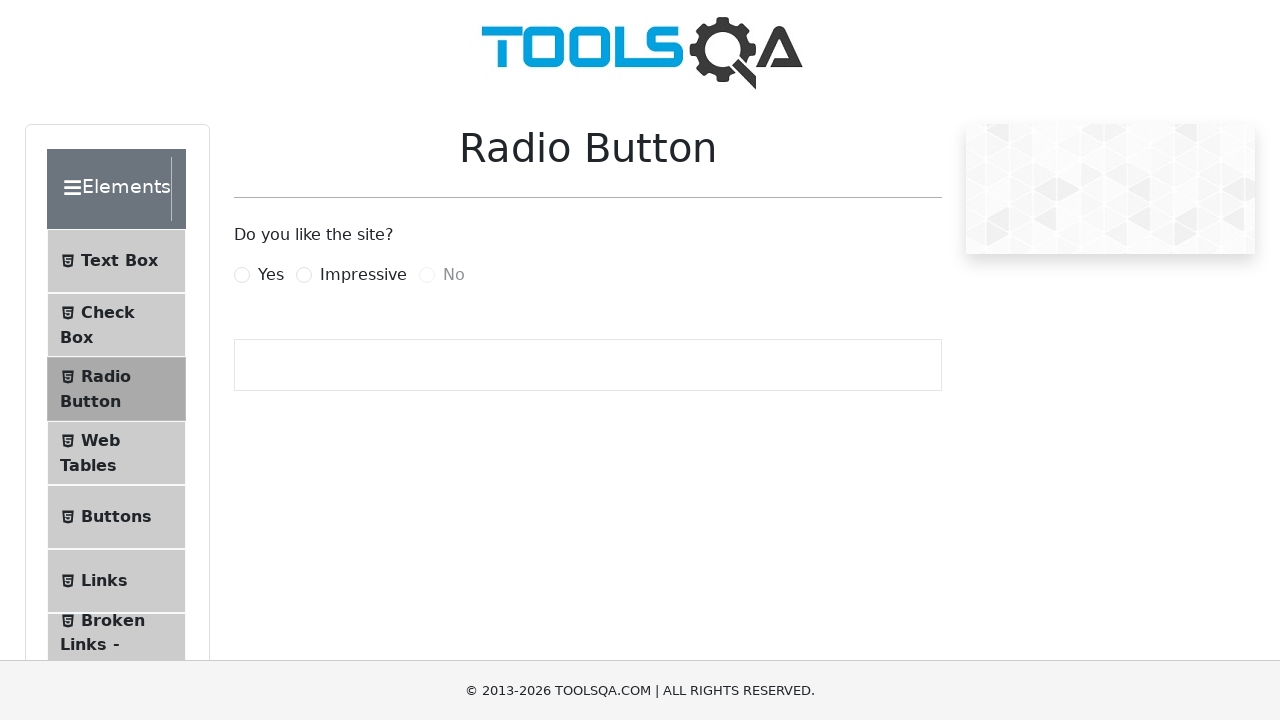

Clicked the 'Yes' radio button label at (271, 275) on label[for='yesRadio']
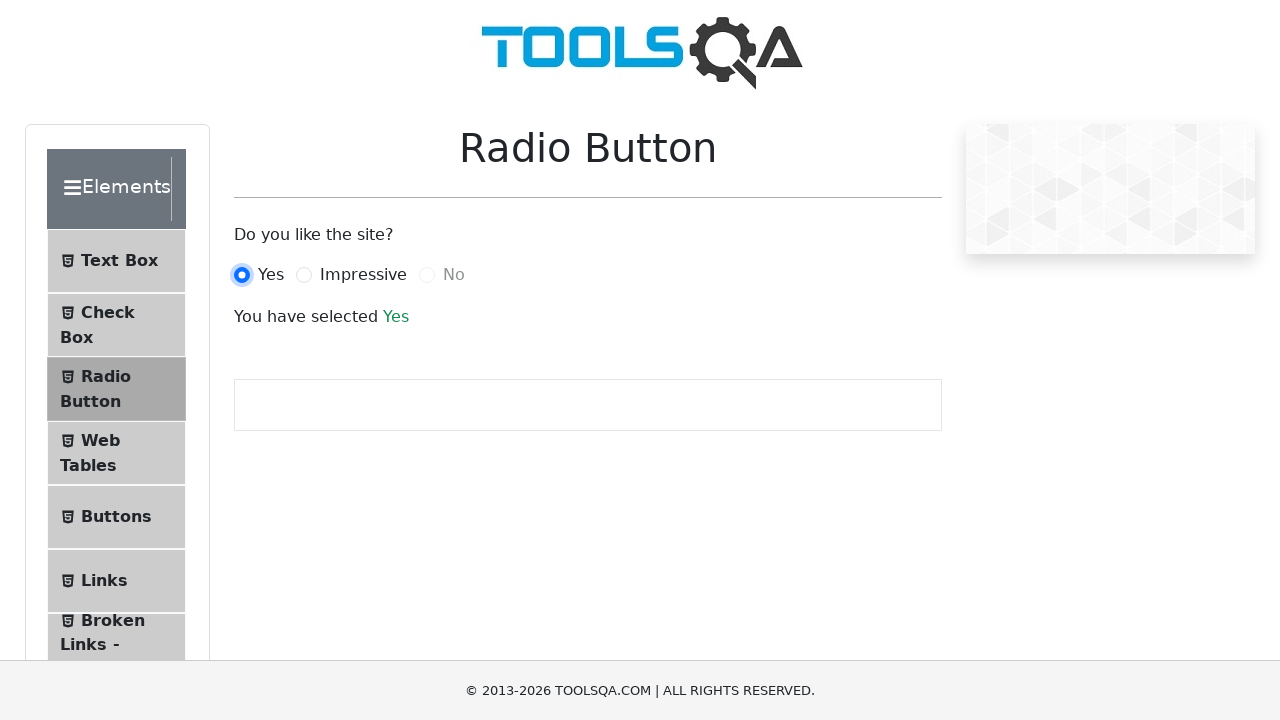

Verified that 'Yes' radio button is selected
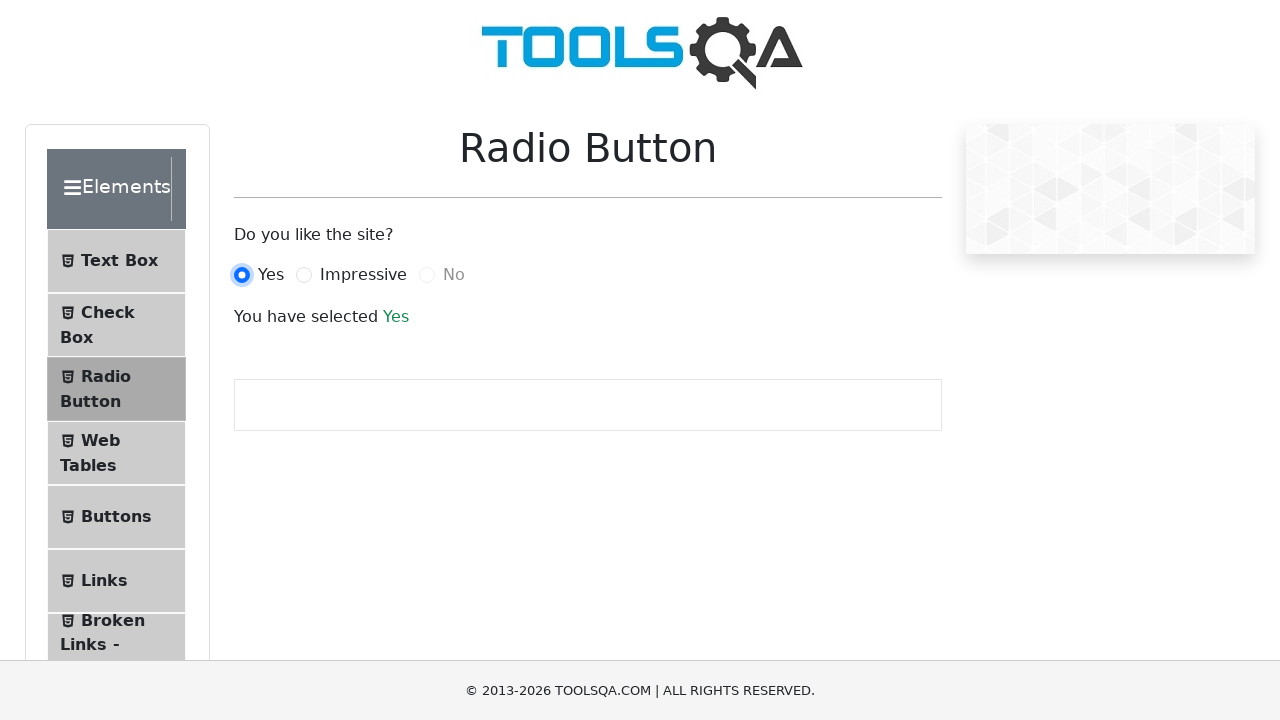

Verified that 'No' radio button is disabled
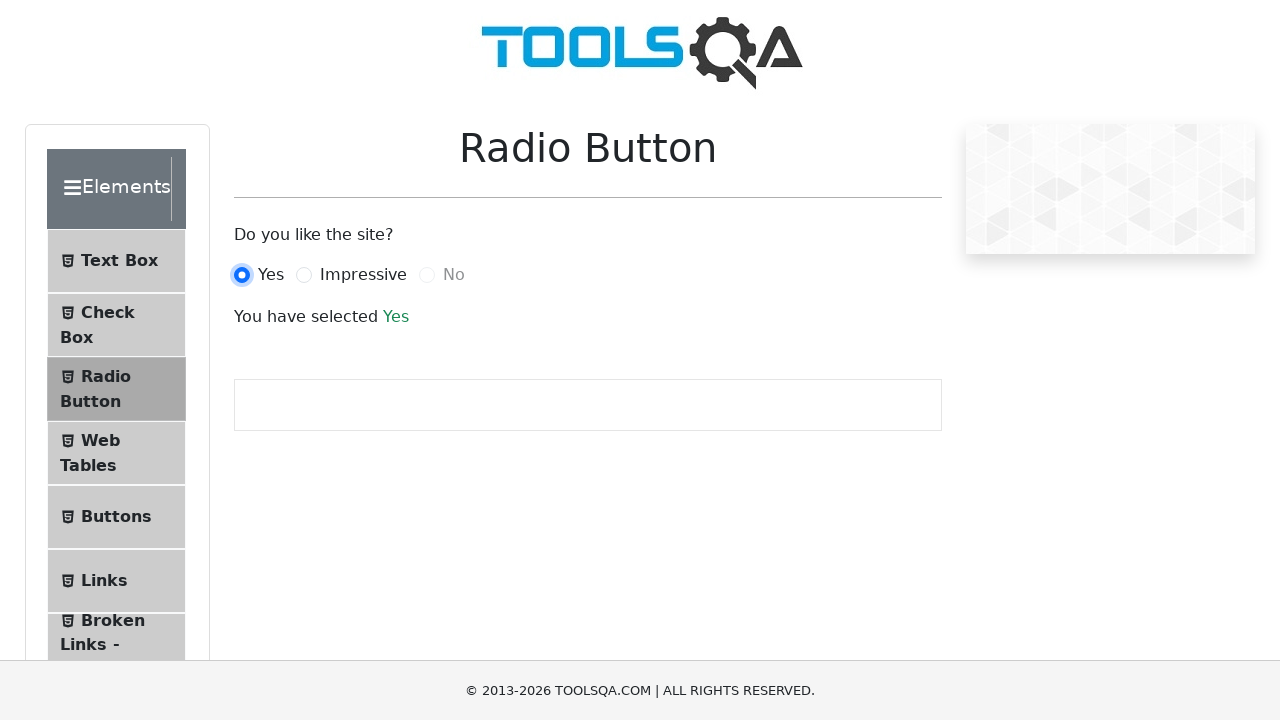

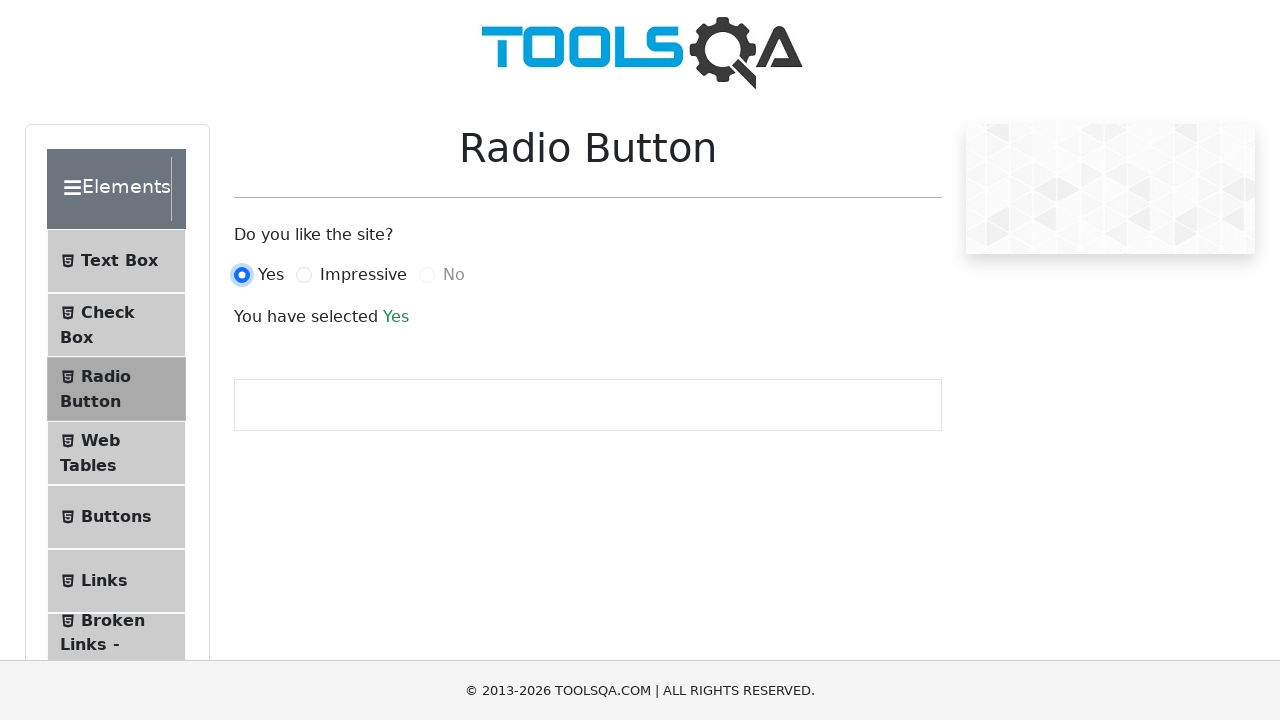